Navigates to the IGS India website and clicks on a "Read More" button to expand content.

Starting URL: https://igsindia.net/

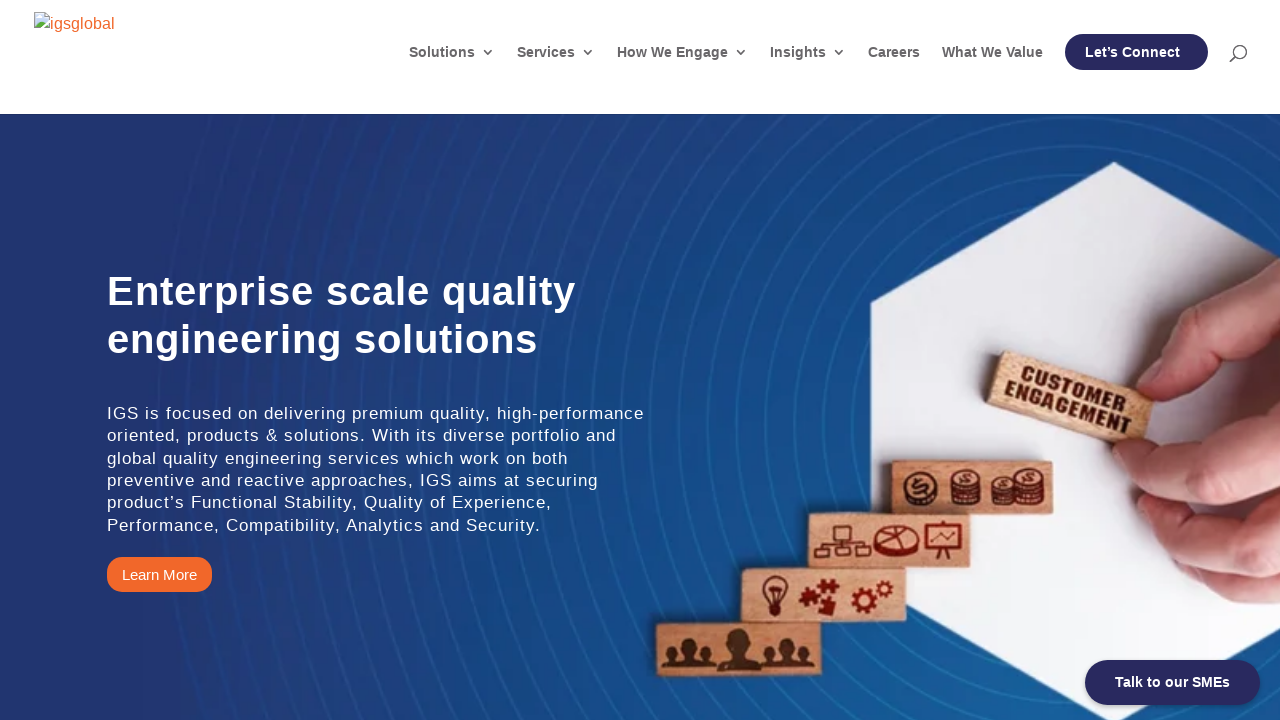

Navigated to IGS India website
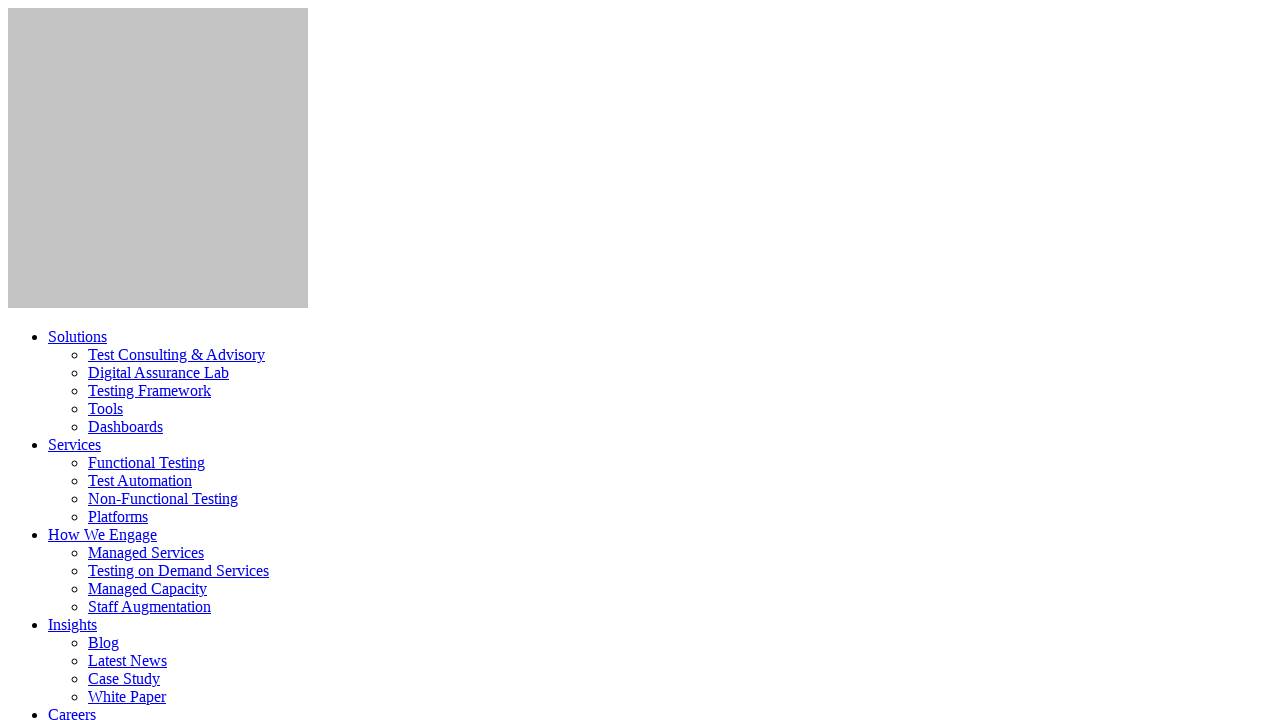

Page fully loaded and network became idle
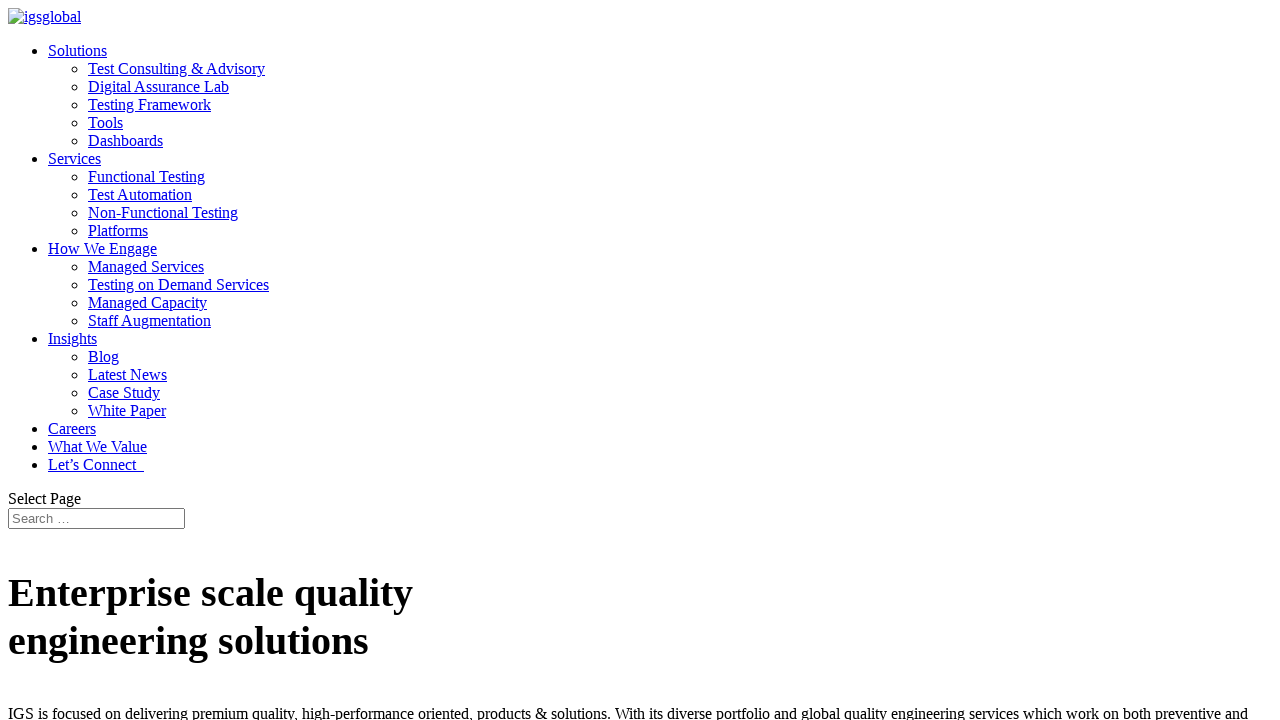

Clicked the 'Read More' button to expand content at (104, 360) on xpath=//strong[text()='Read More']
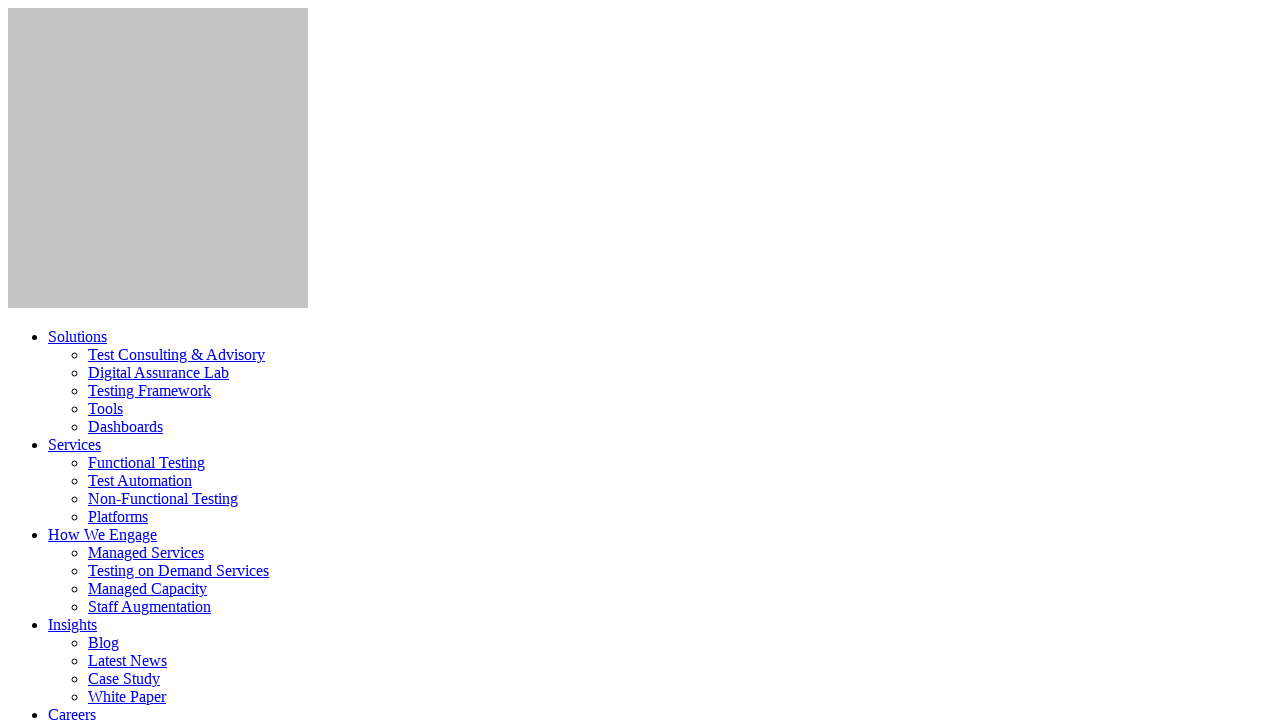

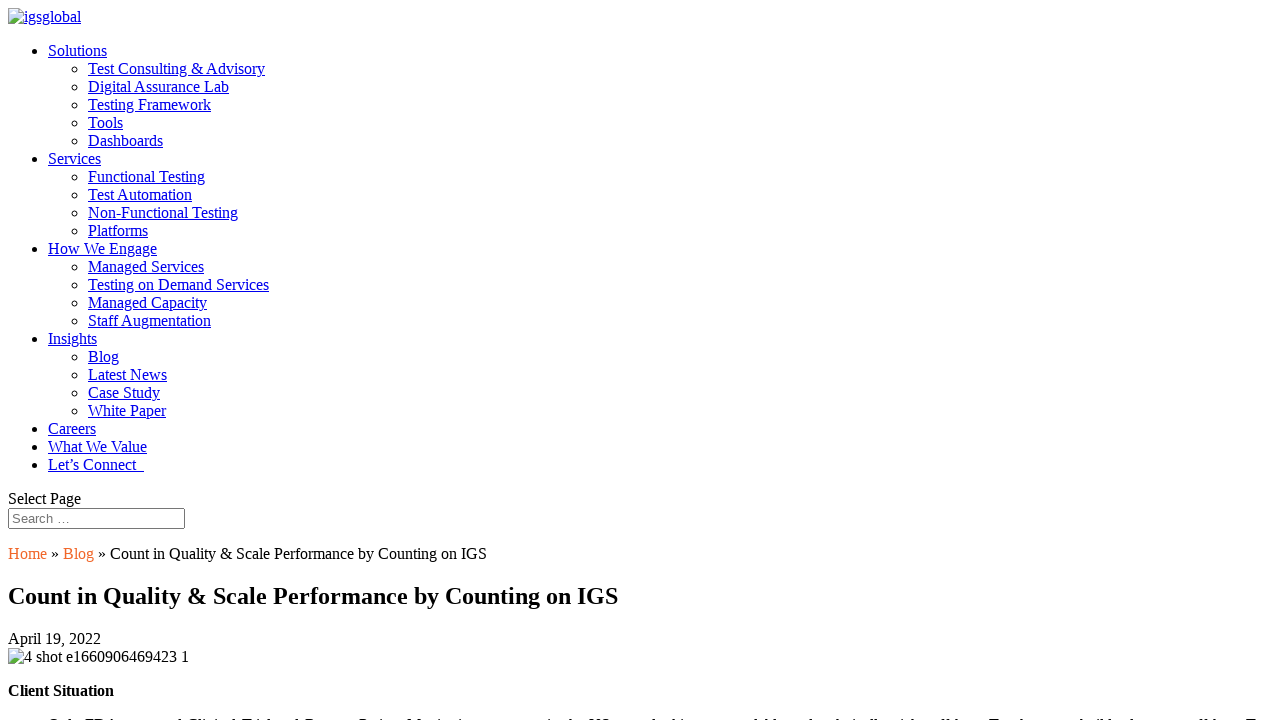